Navigates to the Python.org homepage and verifies that the events widget with event times and names is displayed

Starting URL: https://www.python.org/

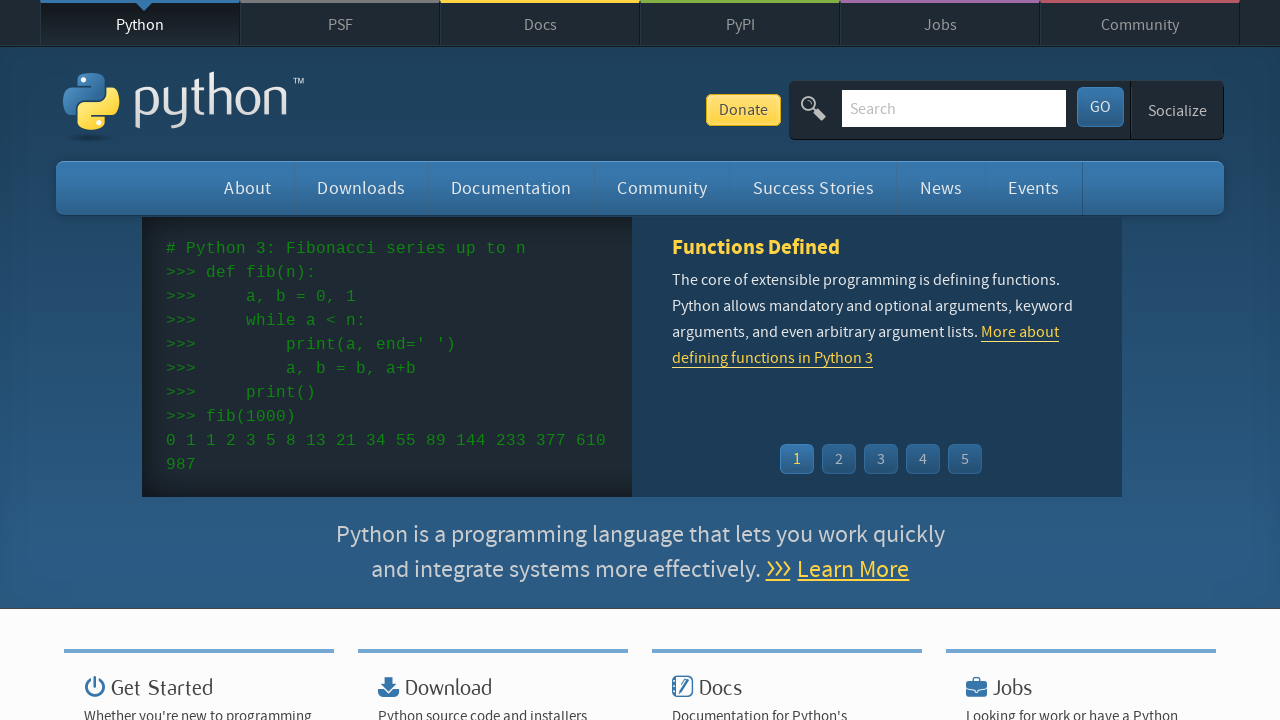

Navigated to Python.org homepage
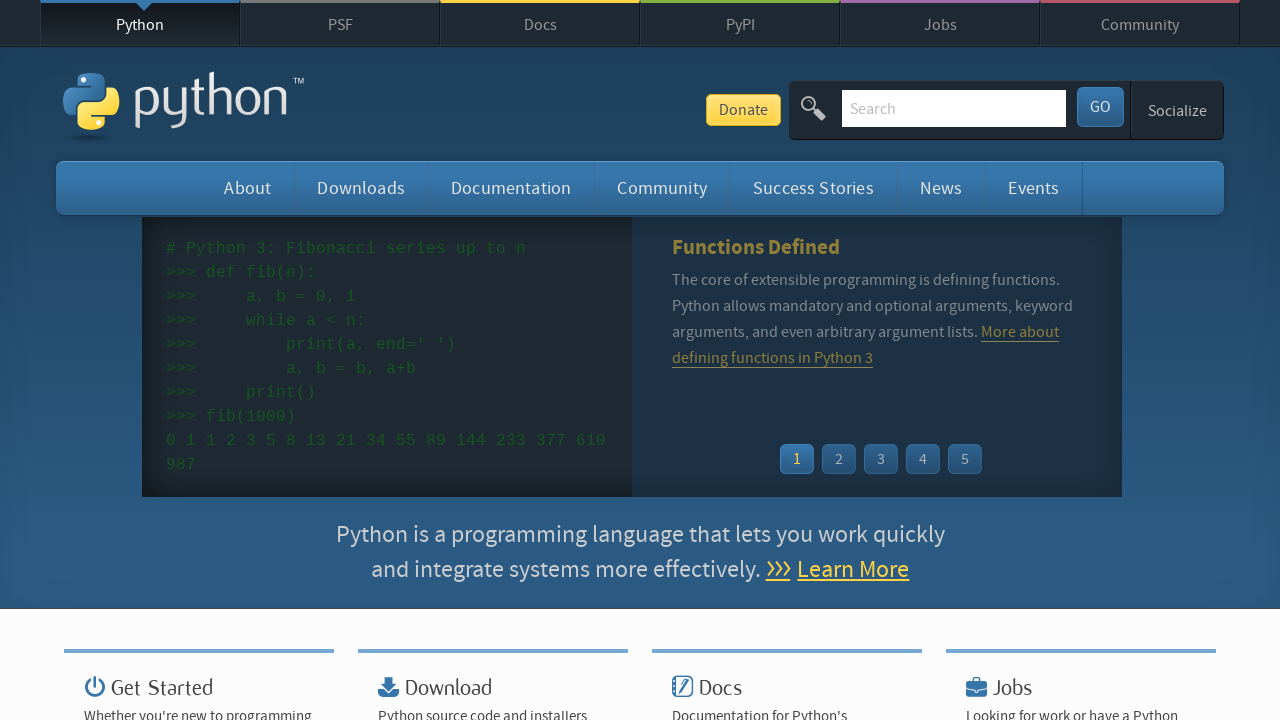

Events widget with event times loaded and displayed
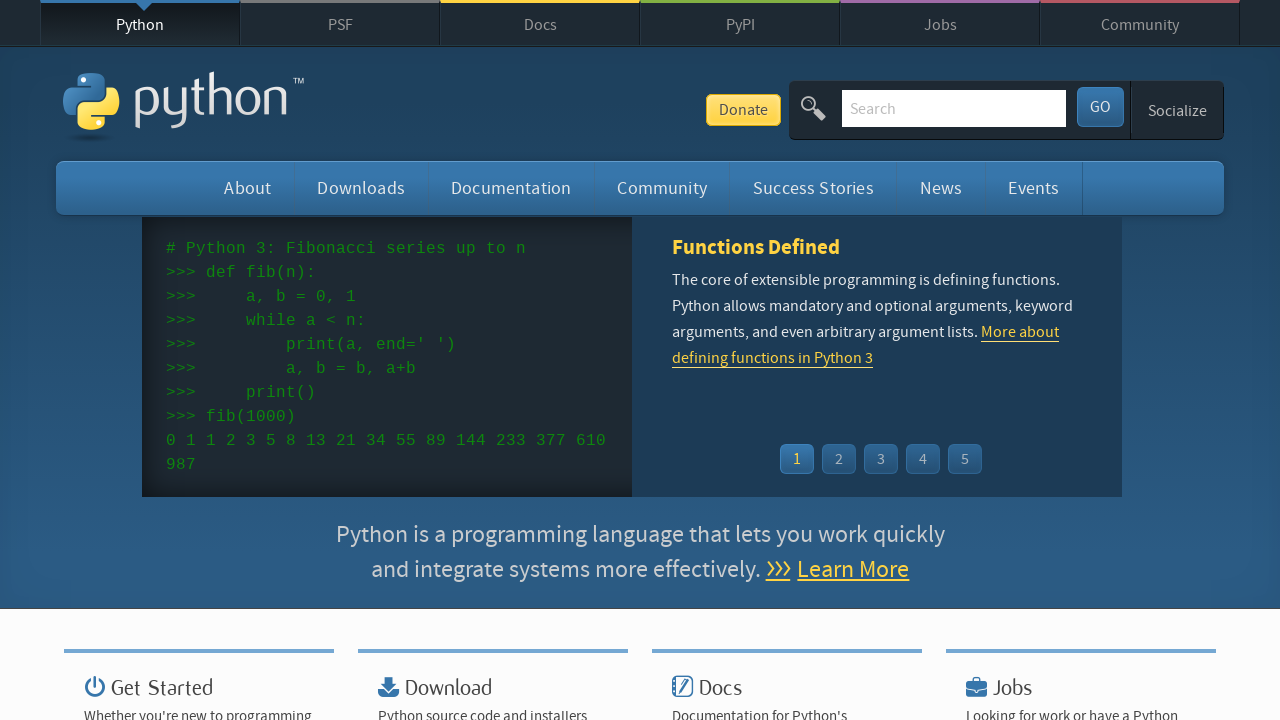

Event names in the widget are displayed
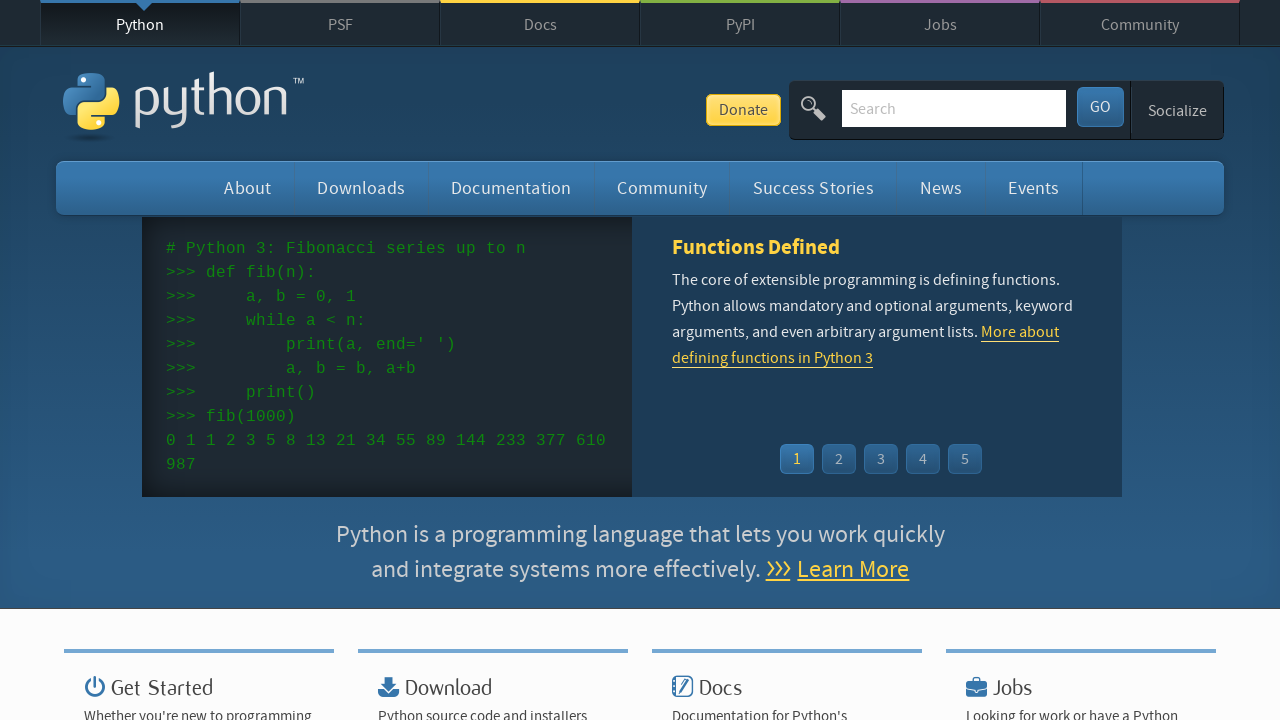

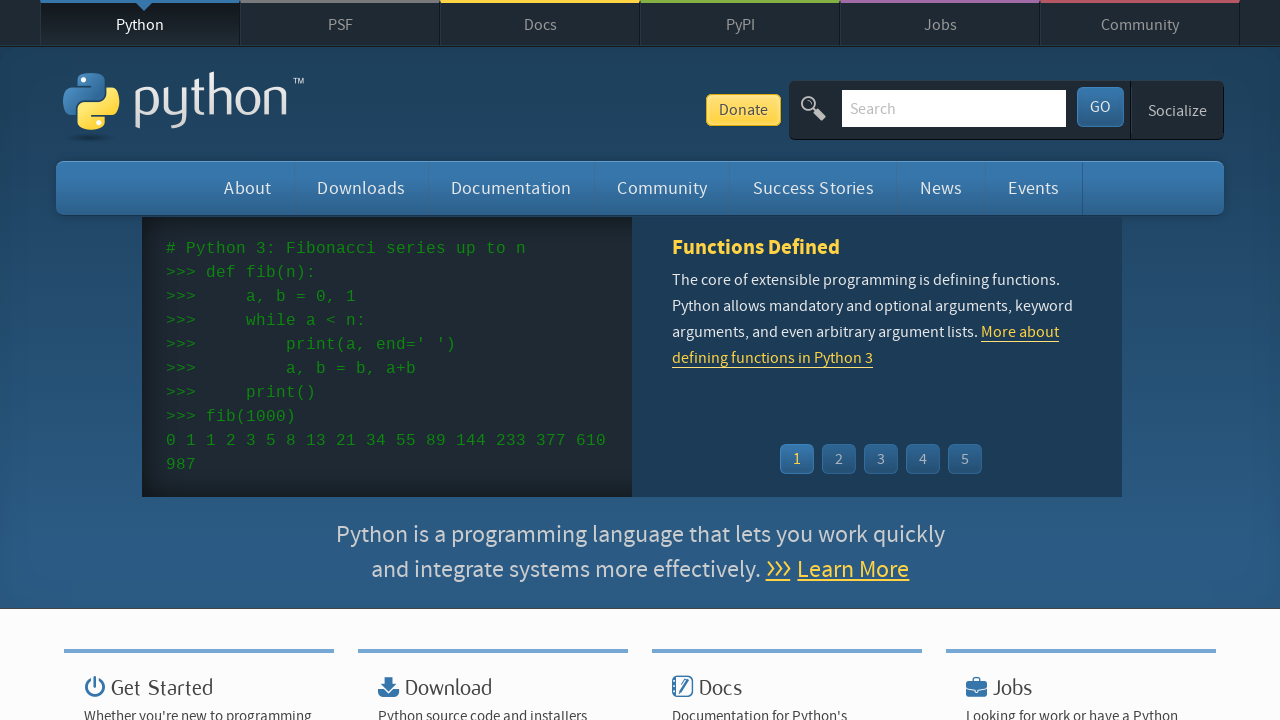